Tests browser tab handling by opening multiple tabs, switching between them, closing a specific tab, and returning to the parent window

Starting URL: https://demoqa.com/browser-windows

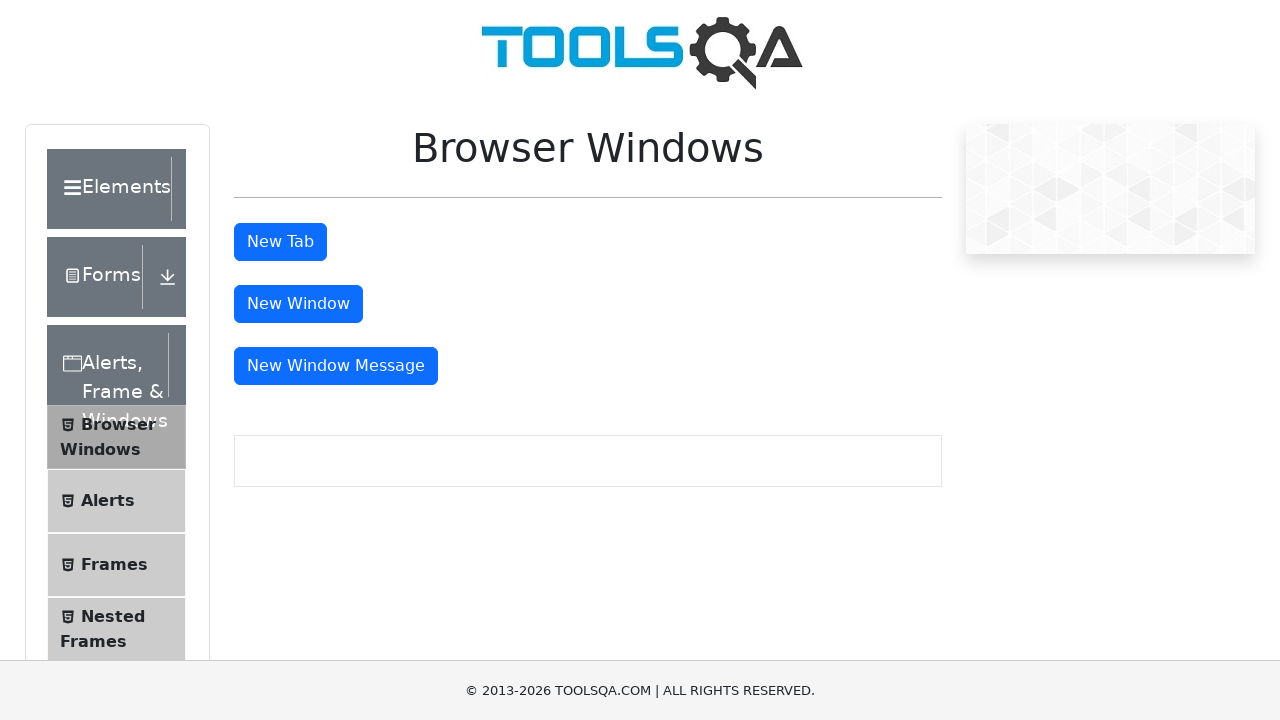

Stored parent page reference
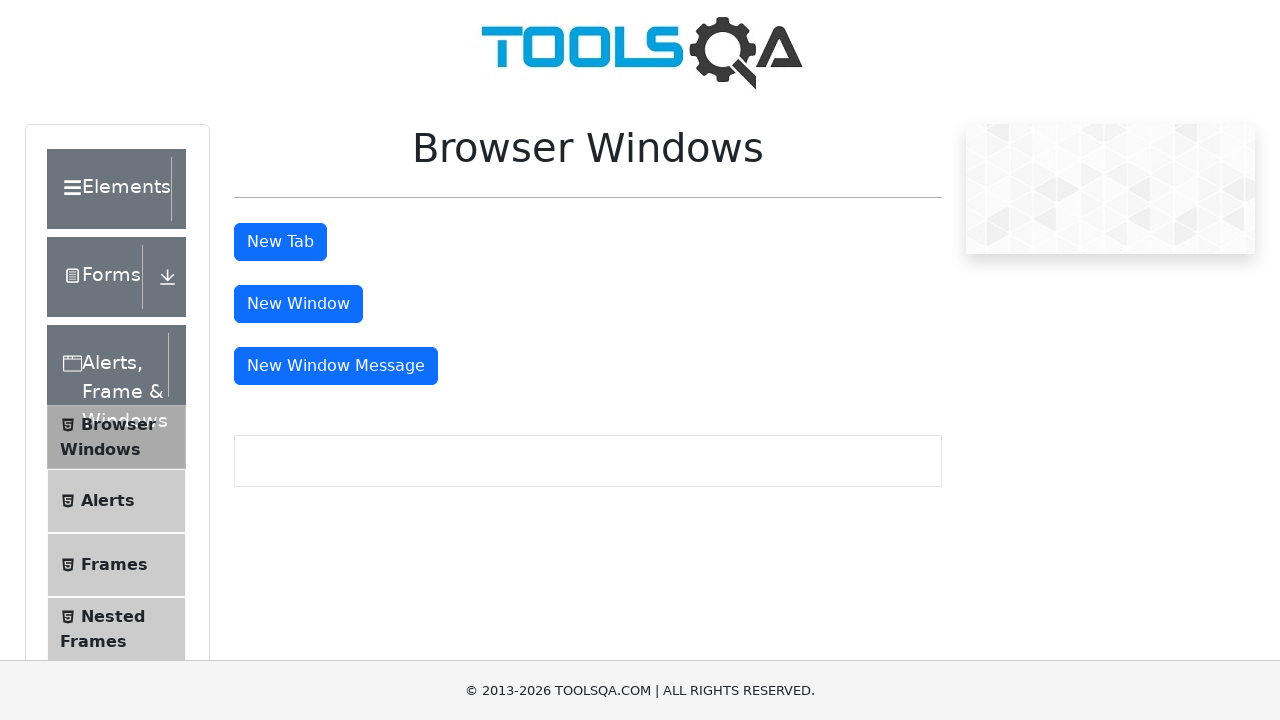

Clicked tab button to open first new tab at (280, 242) on #tabButton
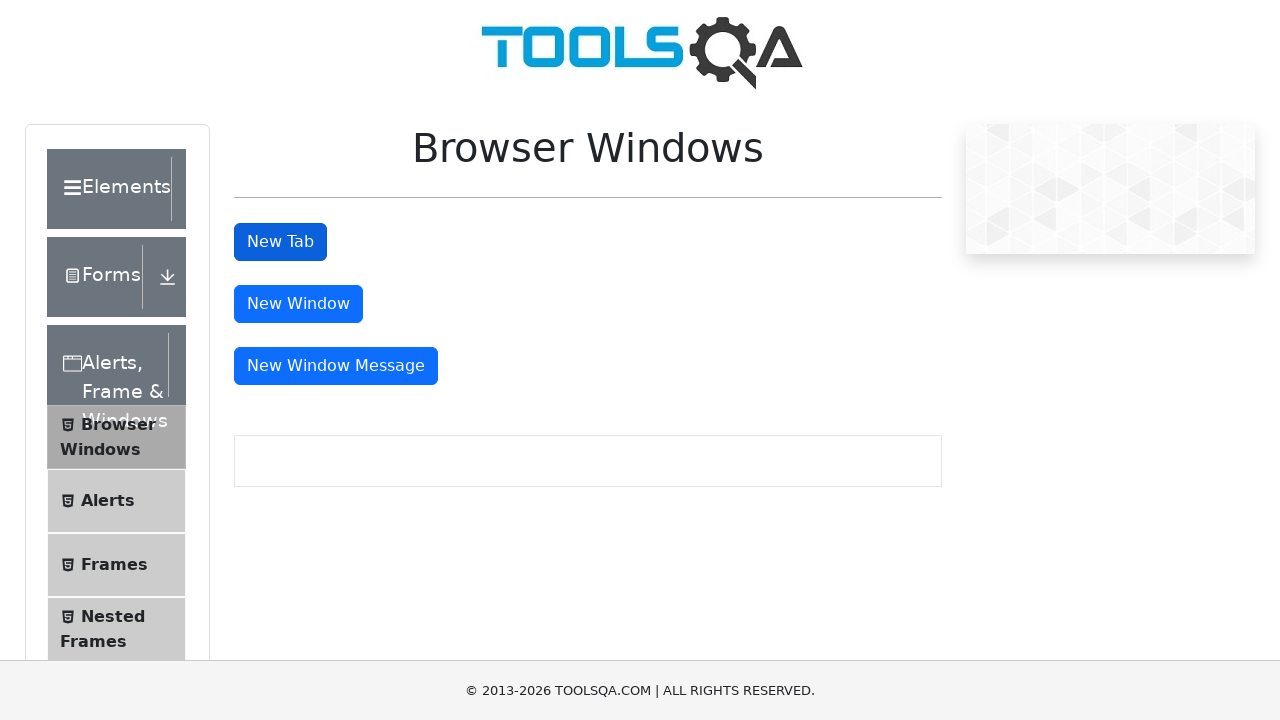

Clicked tab button to open second new tab at (280, 242) on #tabButton
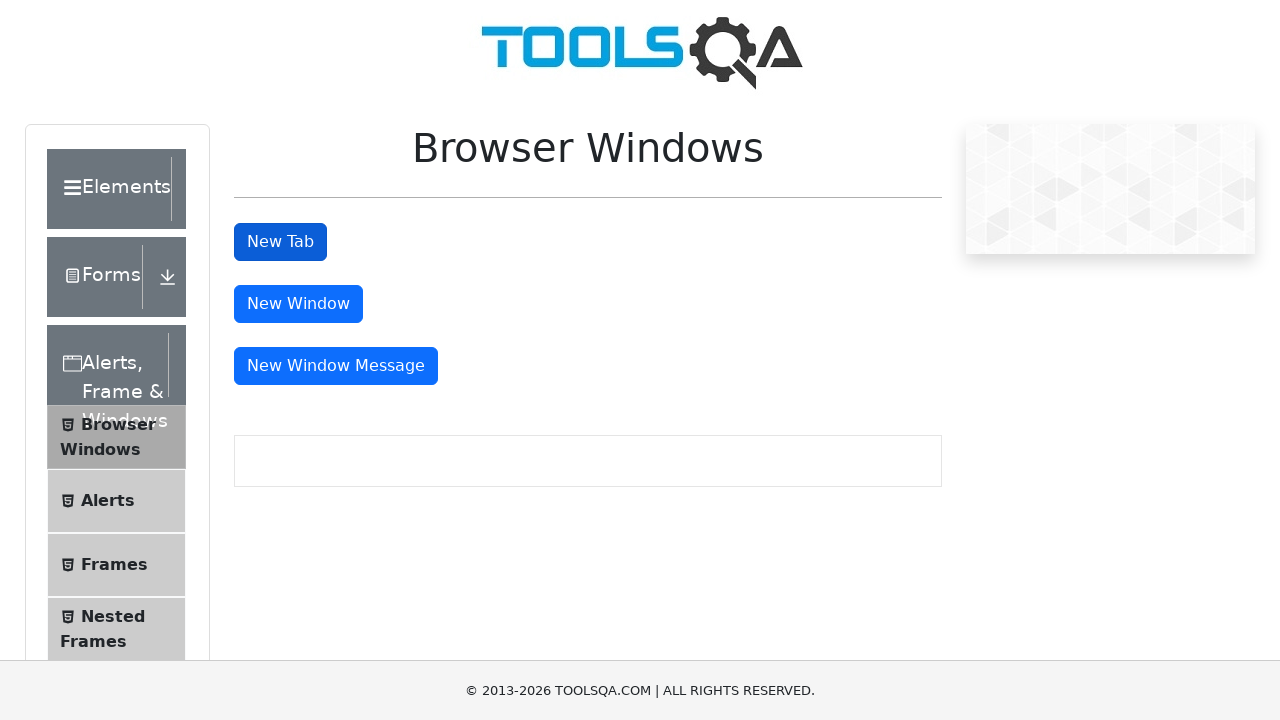

Clicked tab button to open third new tab at (280, 242) on #tabButton
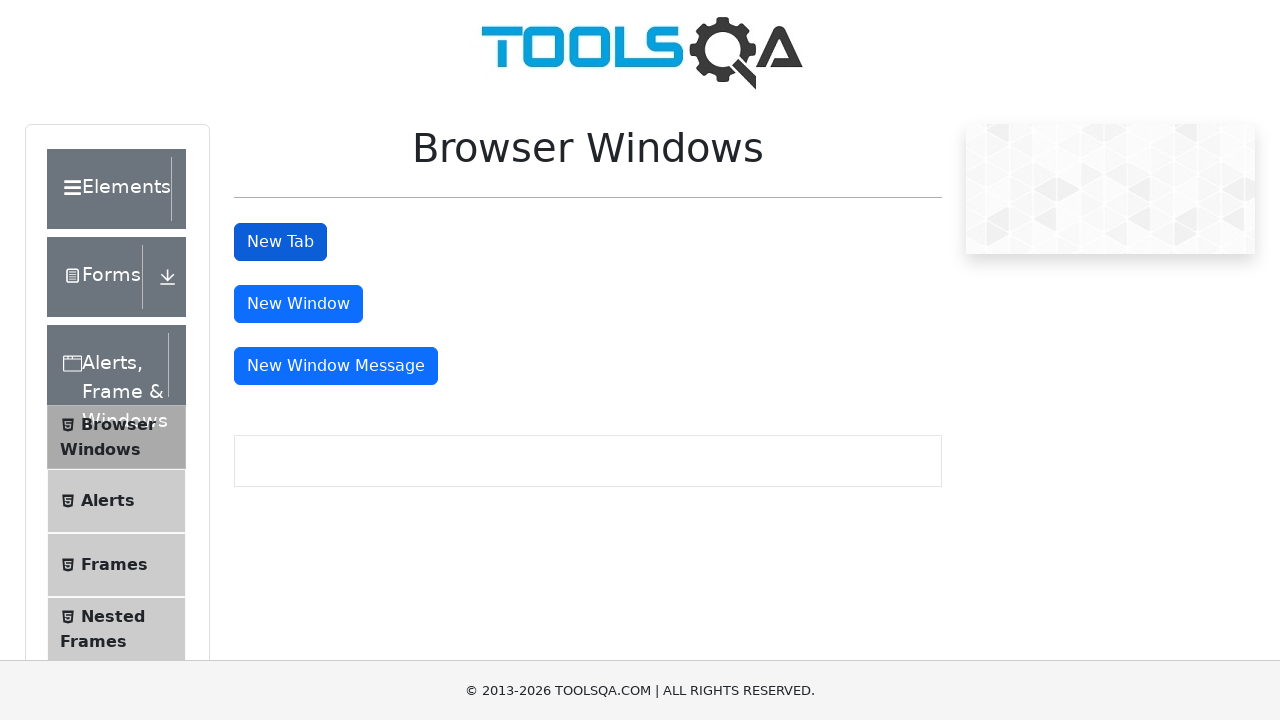

Retrieved all open tabs - total count: 4
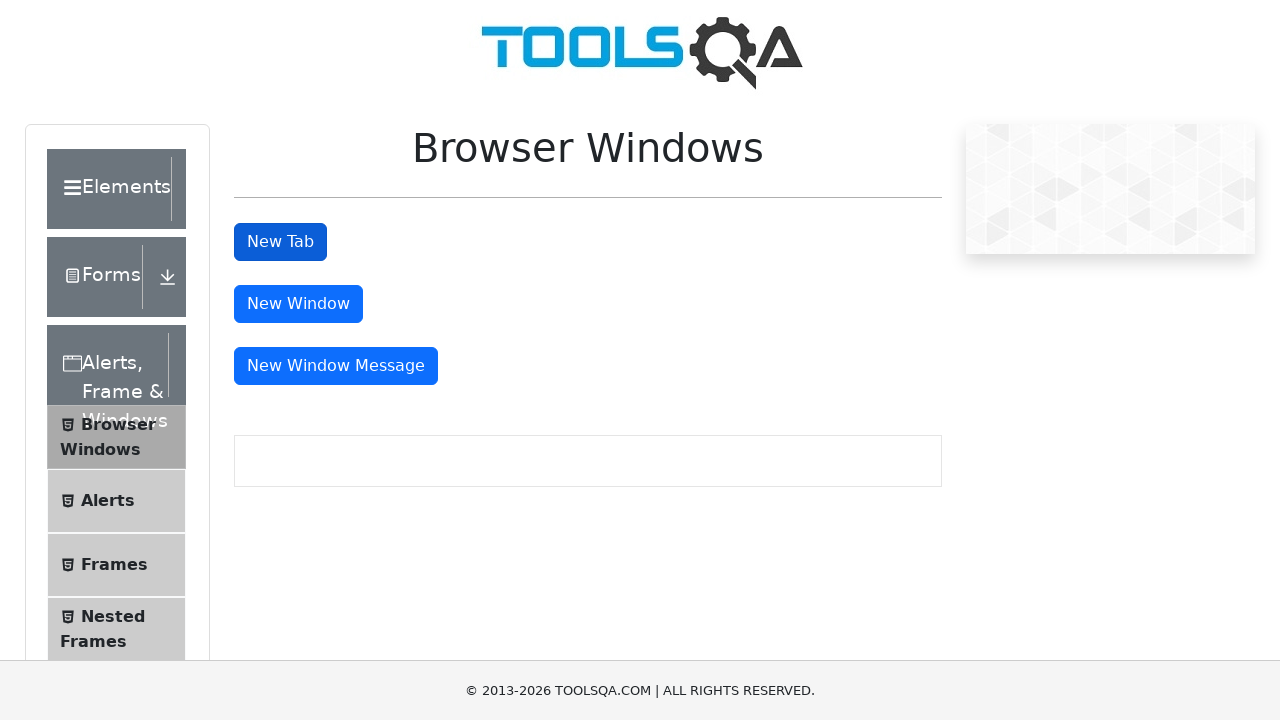

Closed the third tab
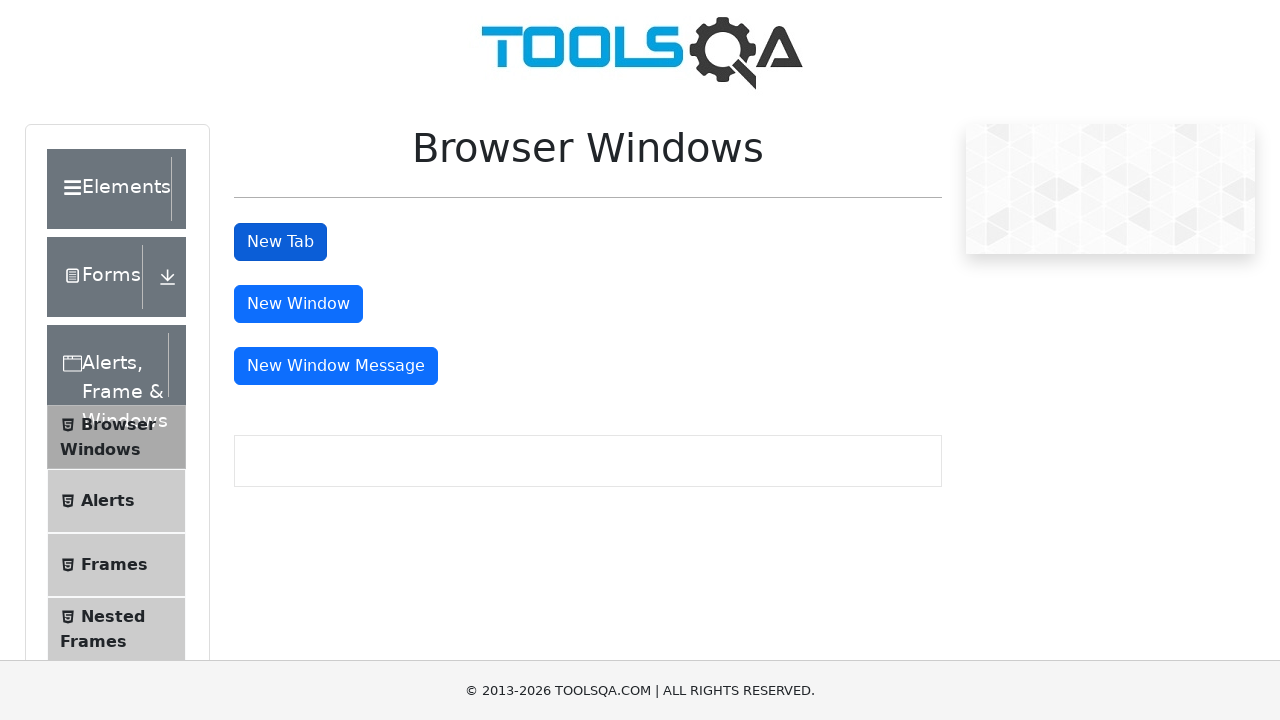

Brought parent page to front
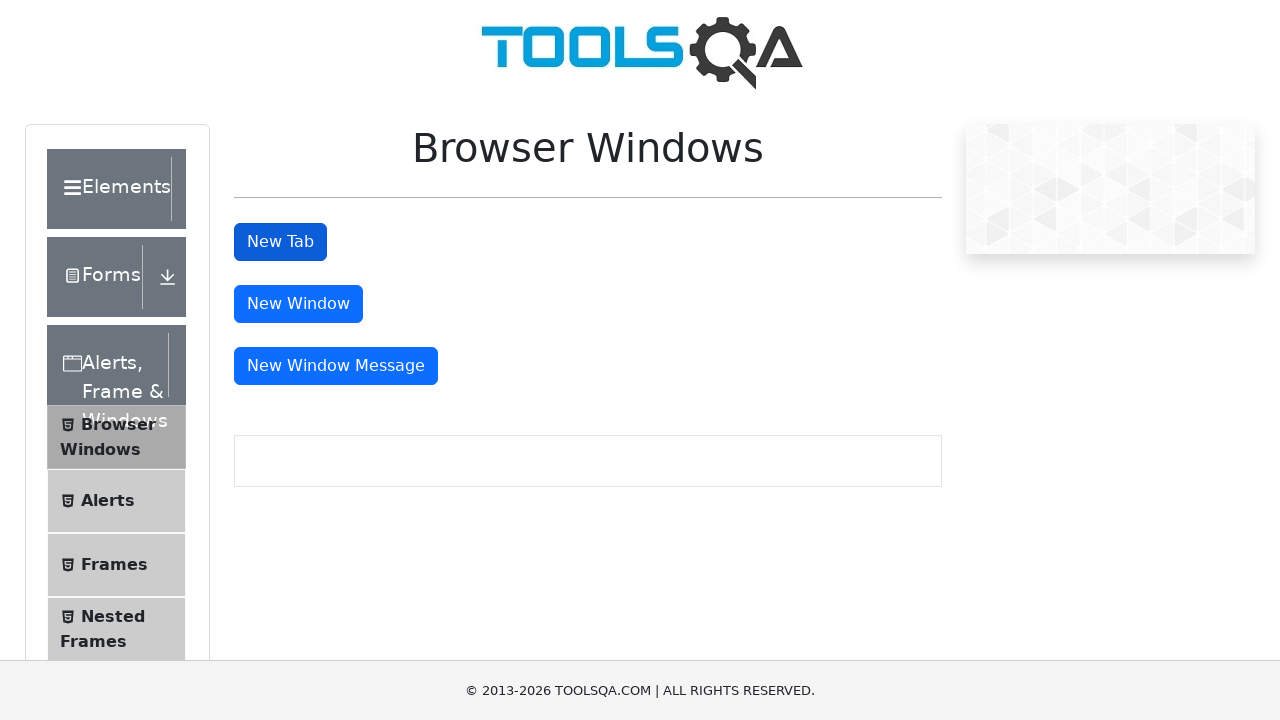

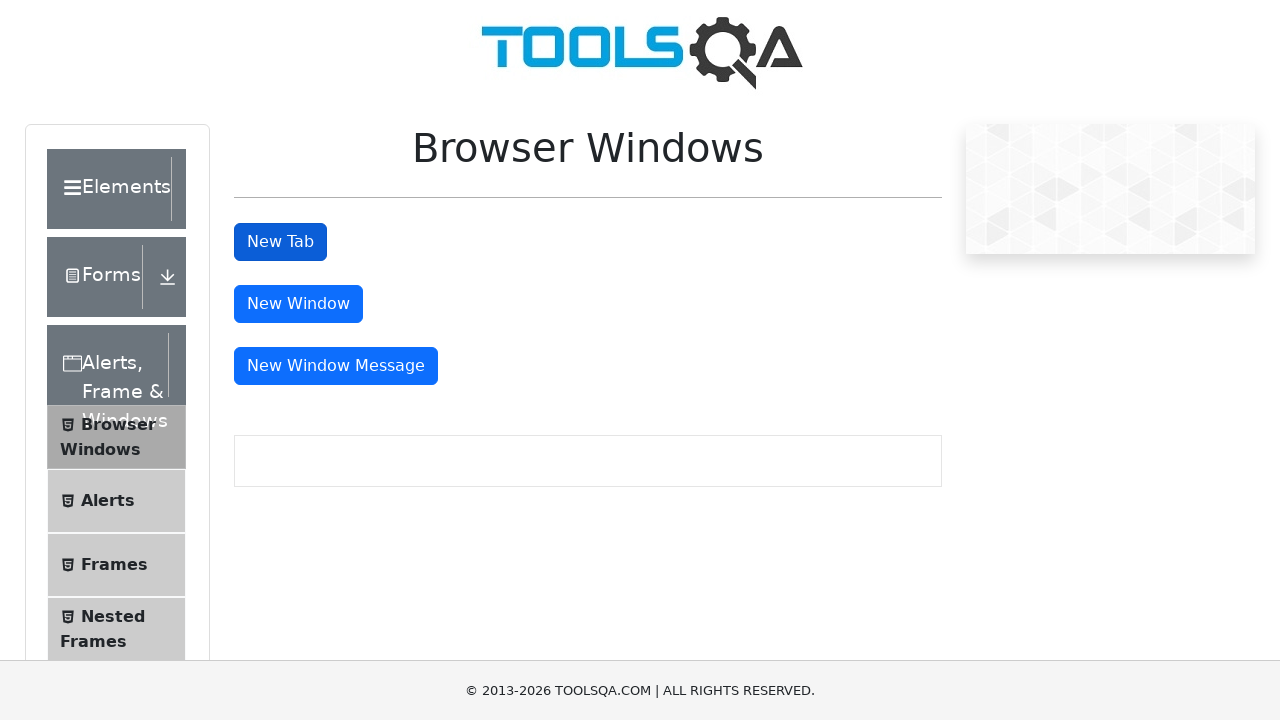